Navigates to a practice page and scrolls to a specific div element using JavaScript executor

Starting URL: https://selectorshub.com/xpath-practice-page/

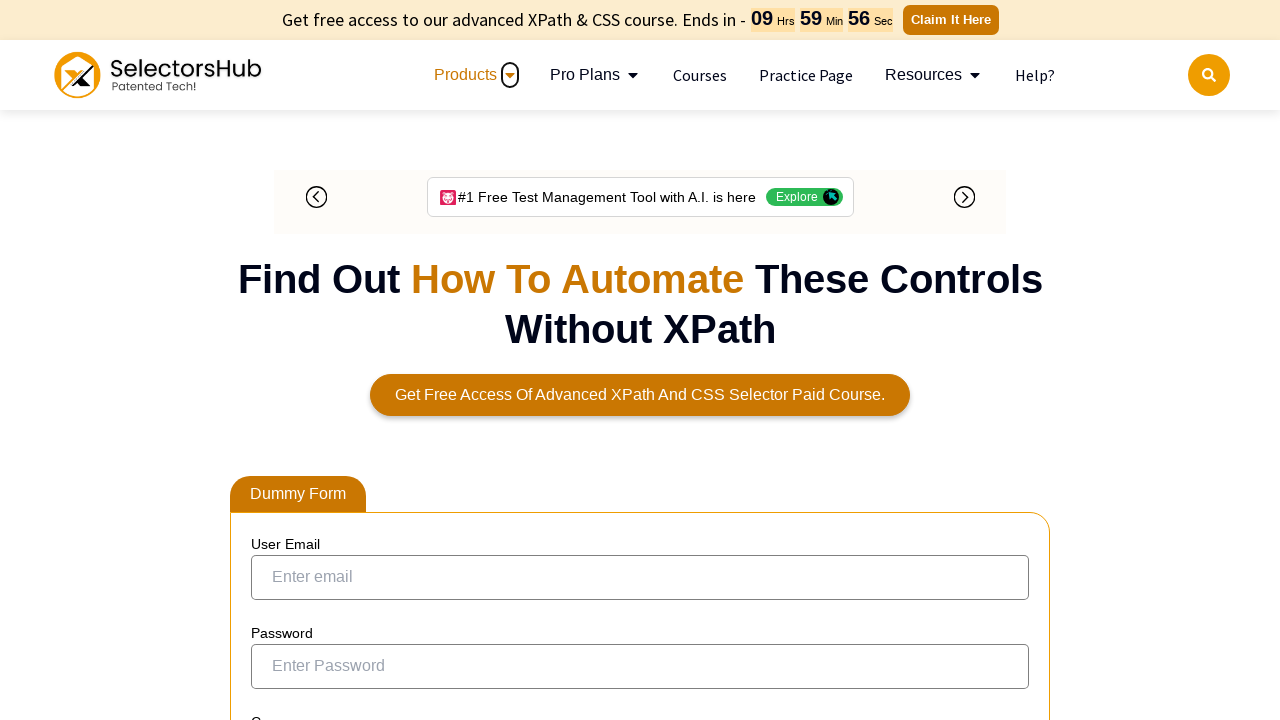

Navigated to XPath practice page
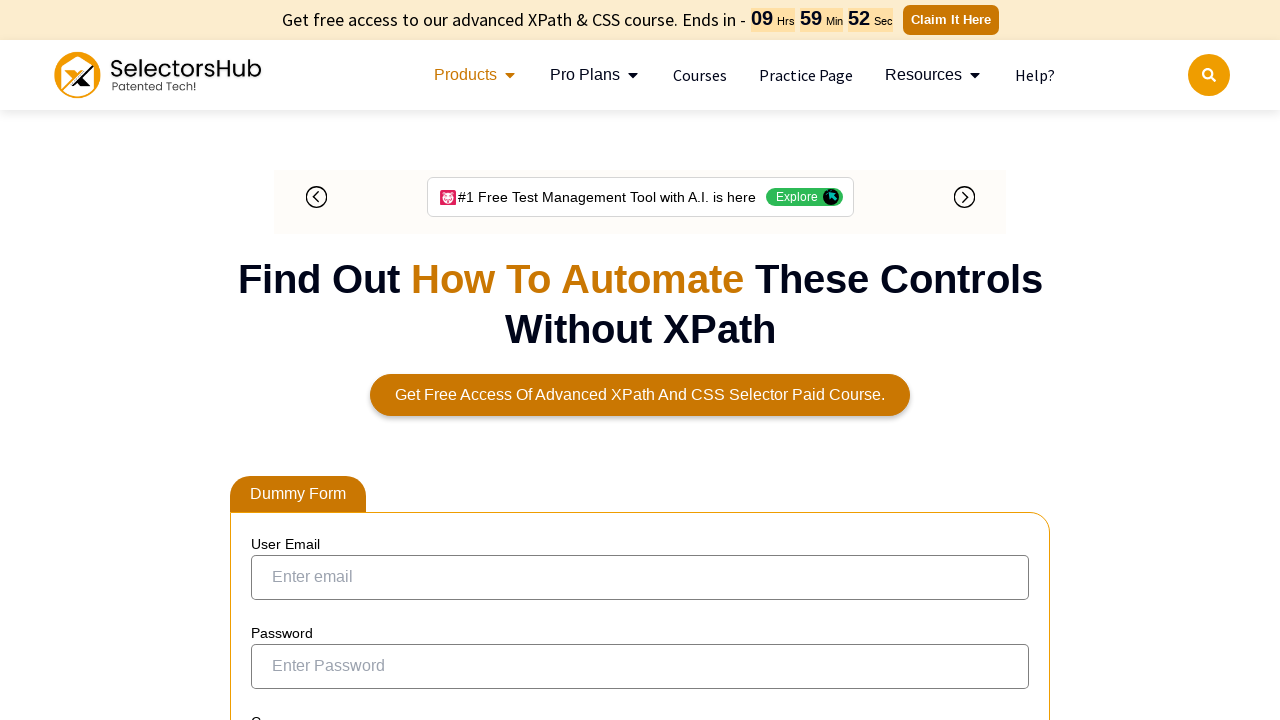

Located the userName div element using XPath
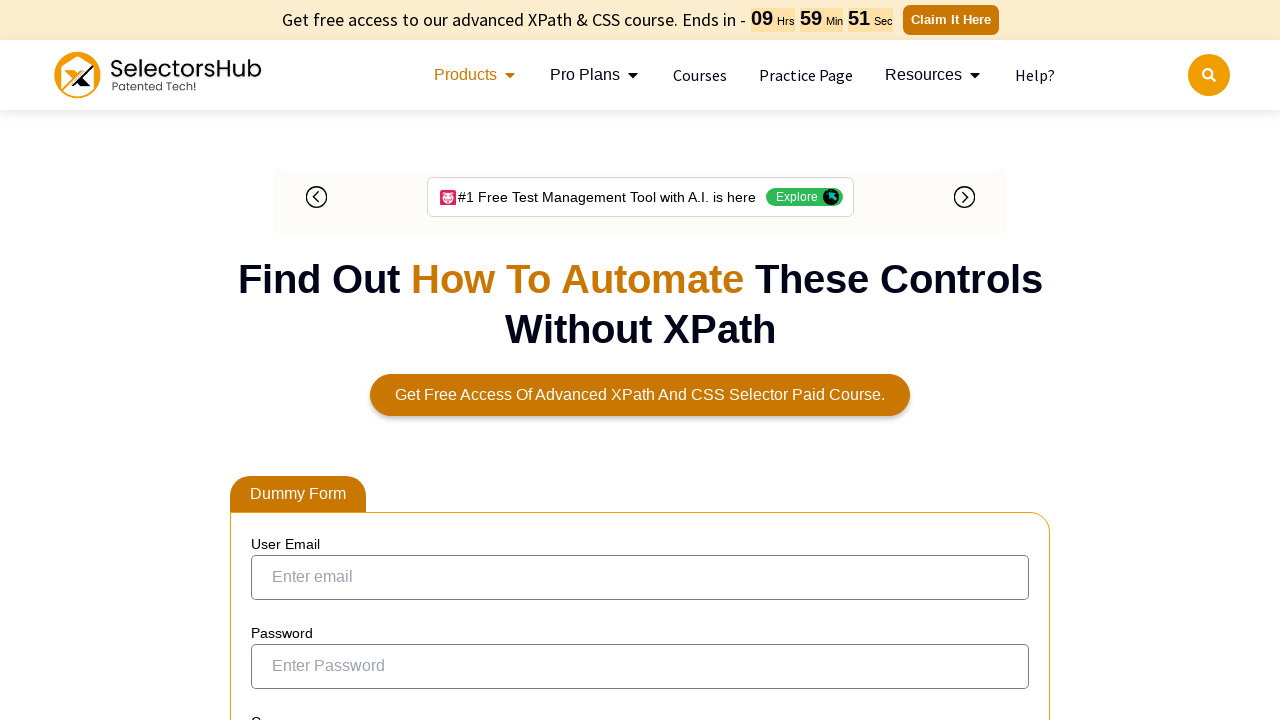

Scrolled to the userName div element
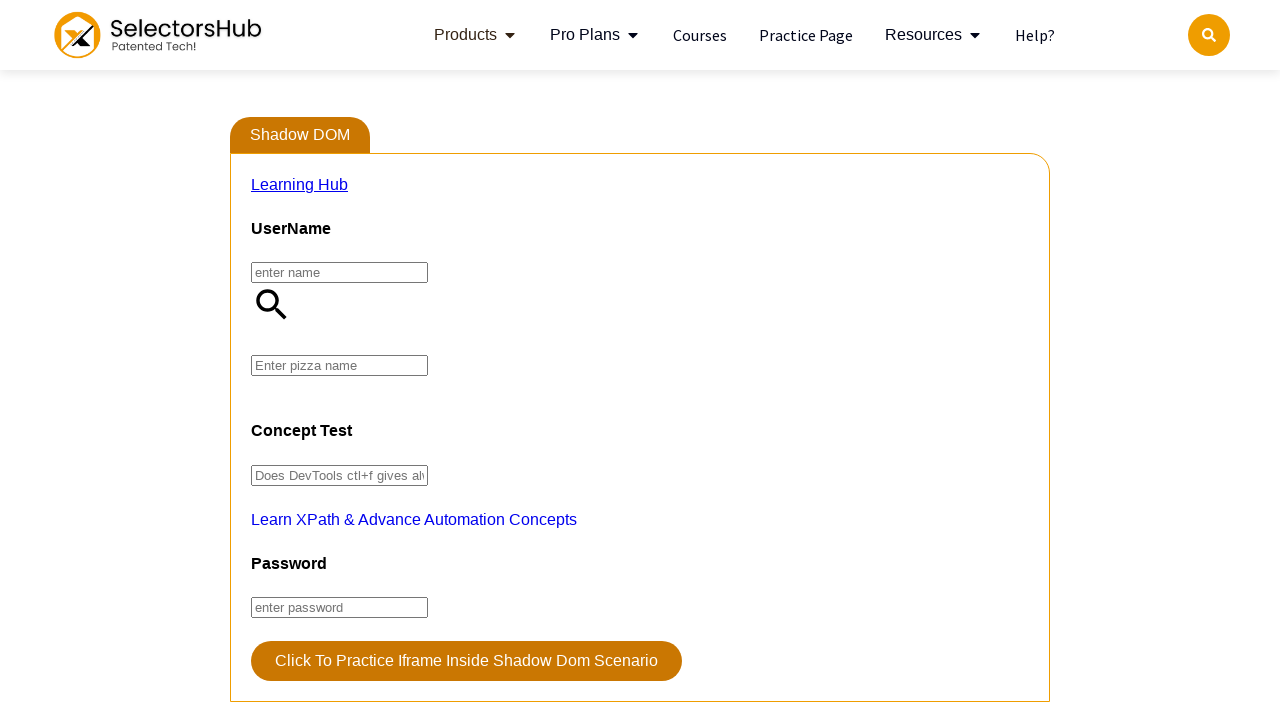

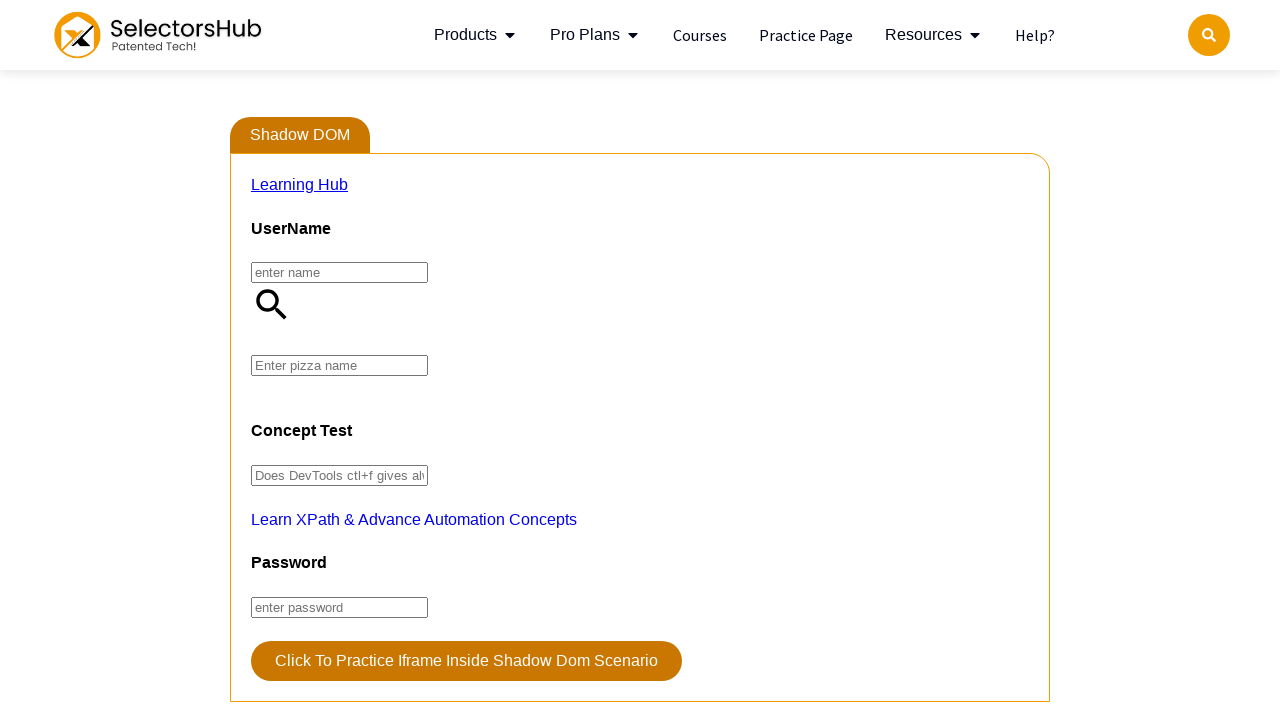